Tests show/hide functionality of an input field by clicking show and hide buttons

Starting URL: https://rahulshettyacademy.com/AutomationPractice

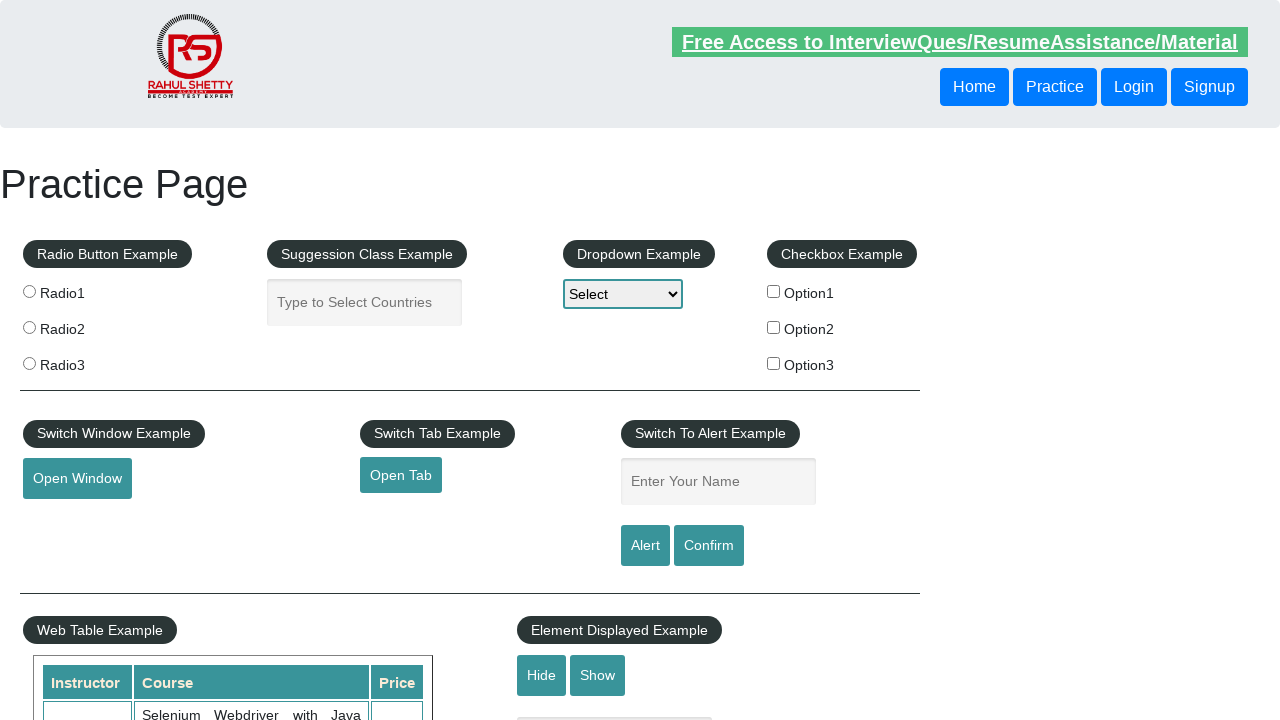

Clicked Show button to reveal input field at (598, 675) on xpath=//input[@value='Show']
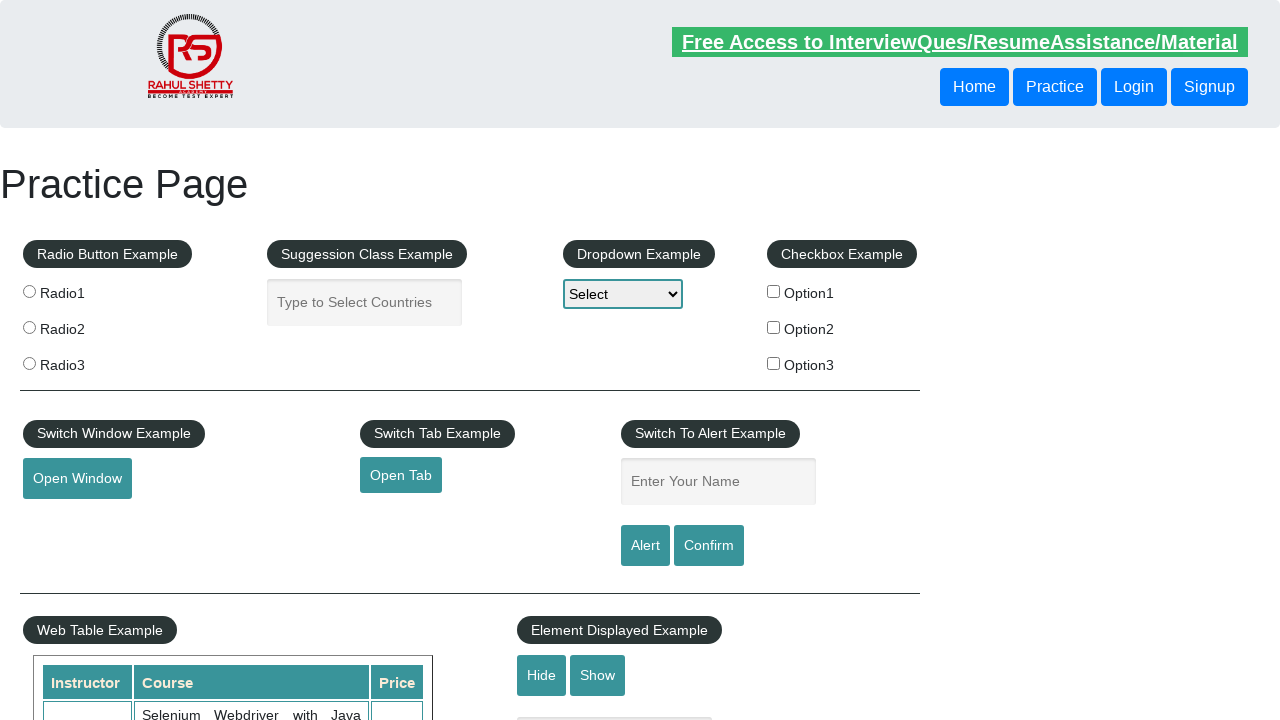

Scrolled to Hide/Show Example input field
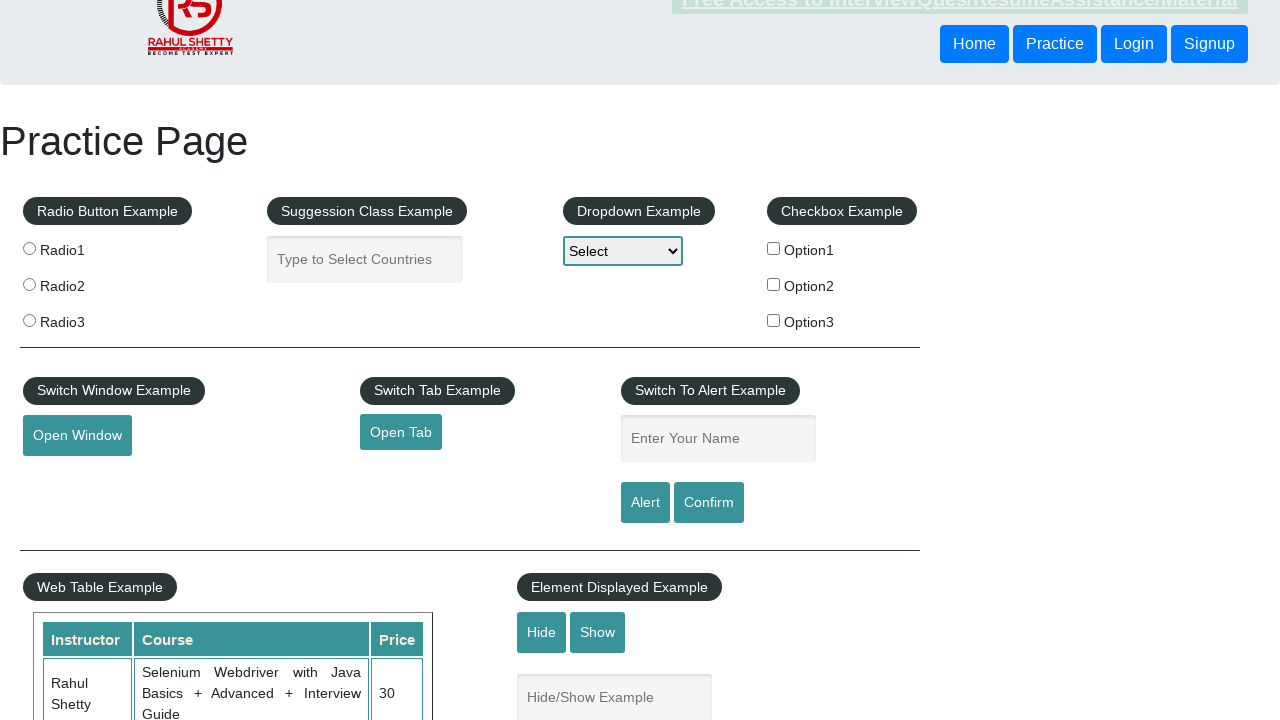

Clicked Hide button to conceal input field at (542, 632) on xpath=//input[@value='Hide']
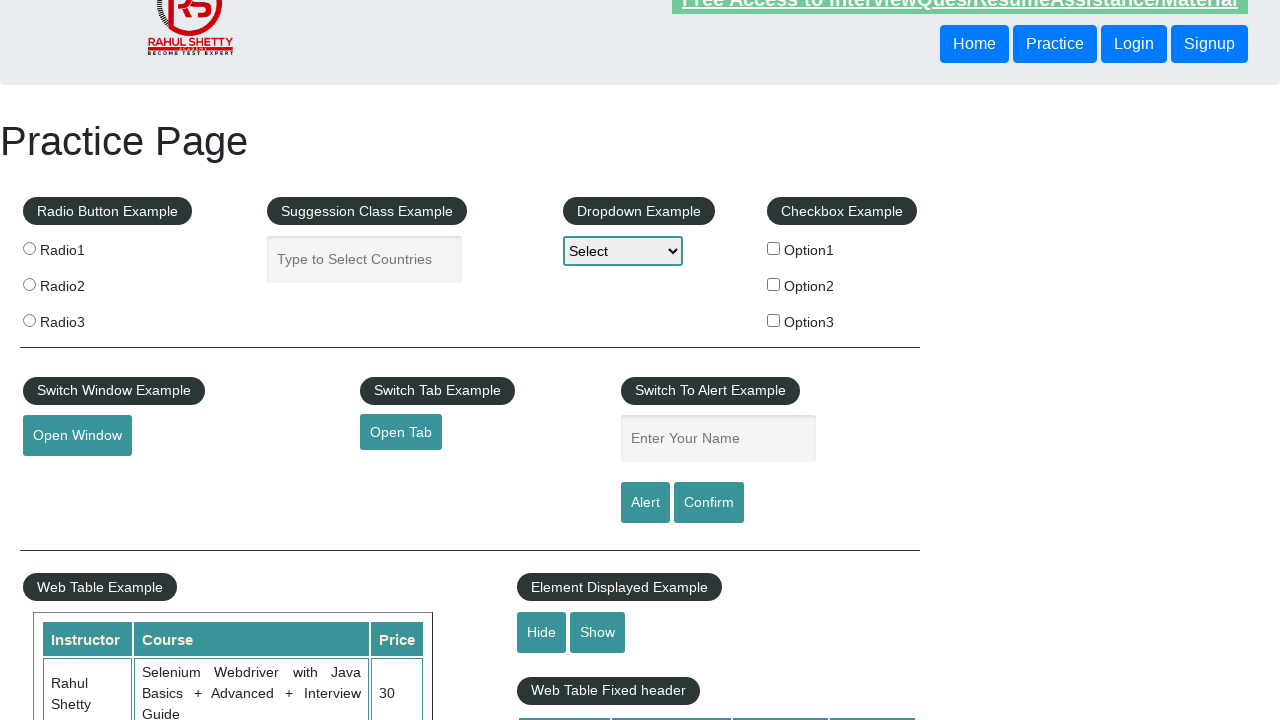

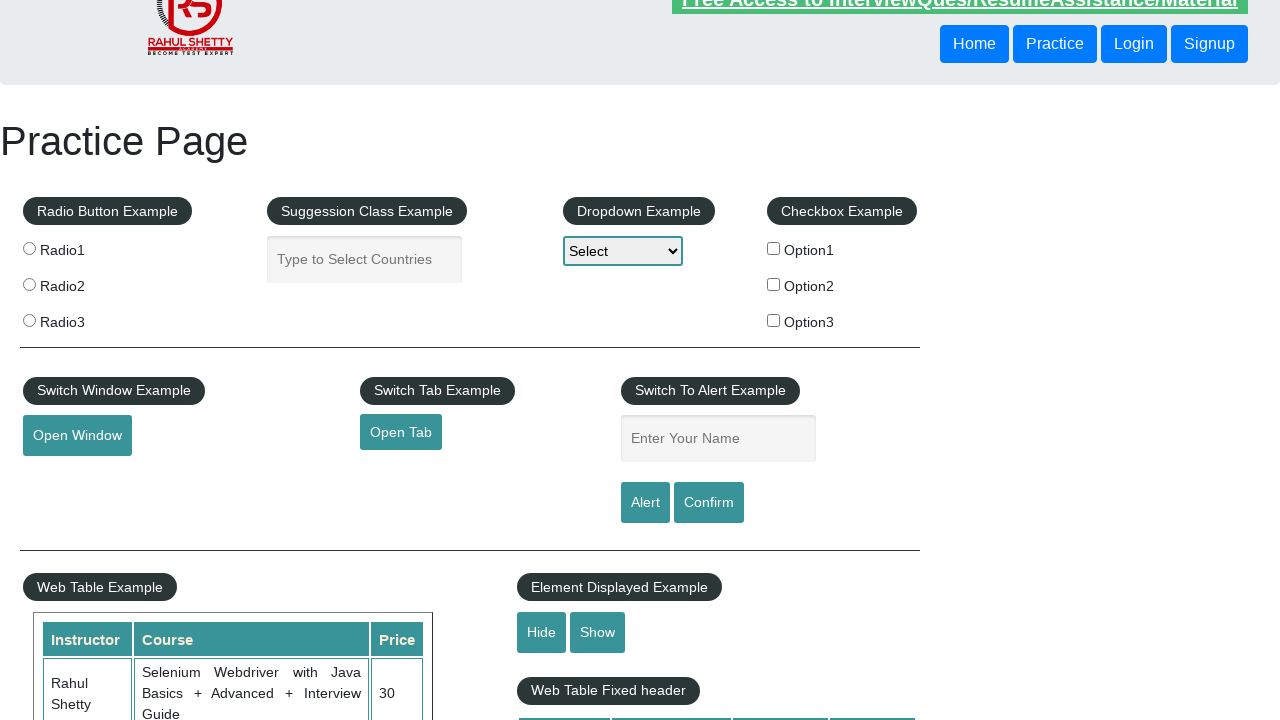